Tests JavaScript prompt alert functionality by clicking on the prompt box button, entering text into the alert prompt, accepting it, and verifying the displayed result text.

Starting URL: http://demo.automationtesting.in/Alerts.html

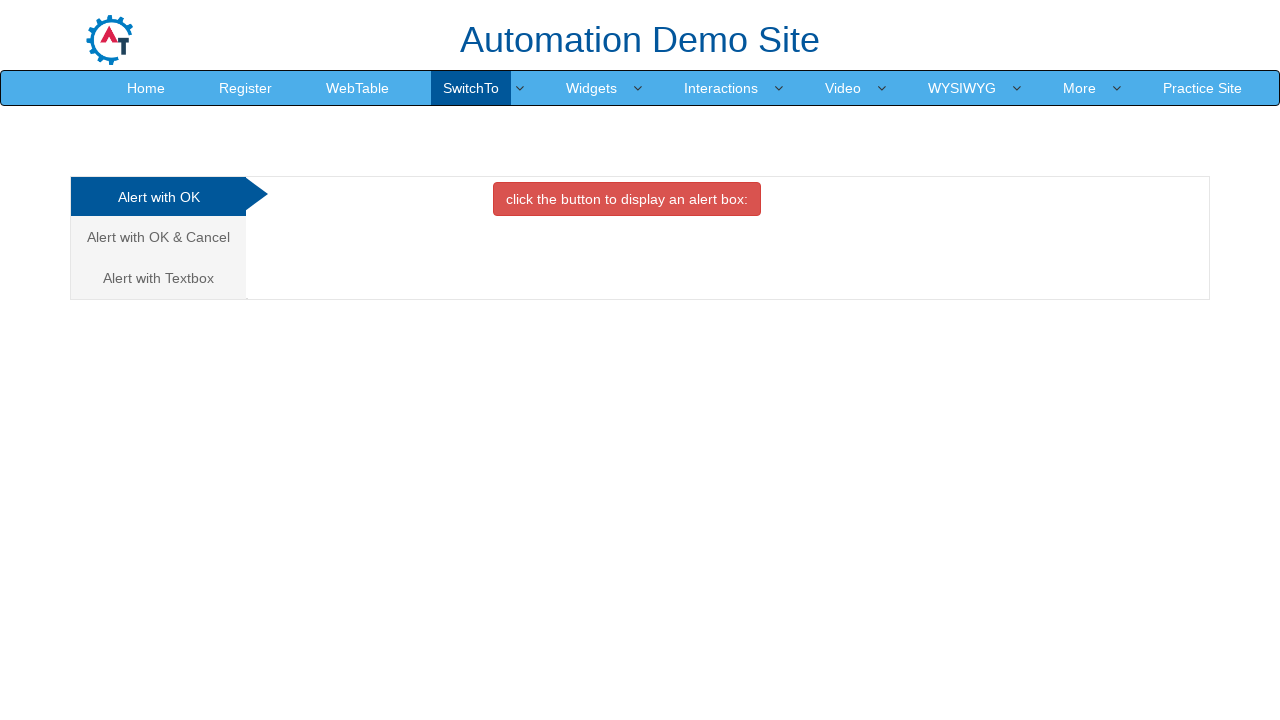

Clicked on 'Alert with Text Box' tab at (158, 278) on xpath=/html/body/div[1]/div/div/div/div[1]/ul/li[3]/a
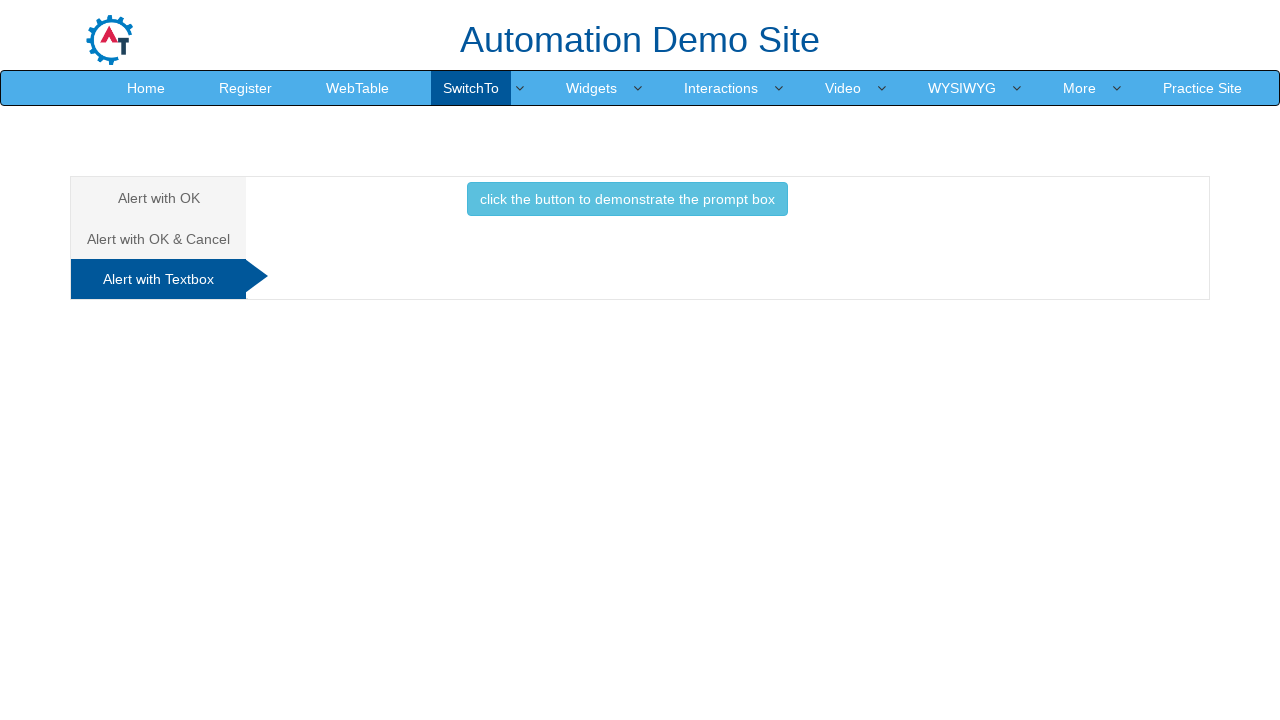

Clicked on the prompt box button at (627, 199) on [onclick='promptbox()']
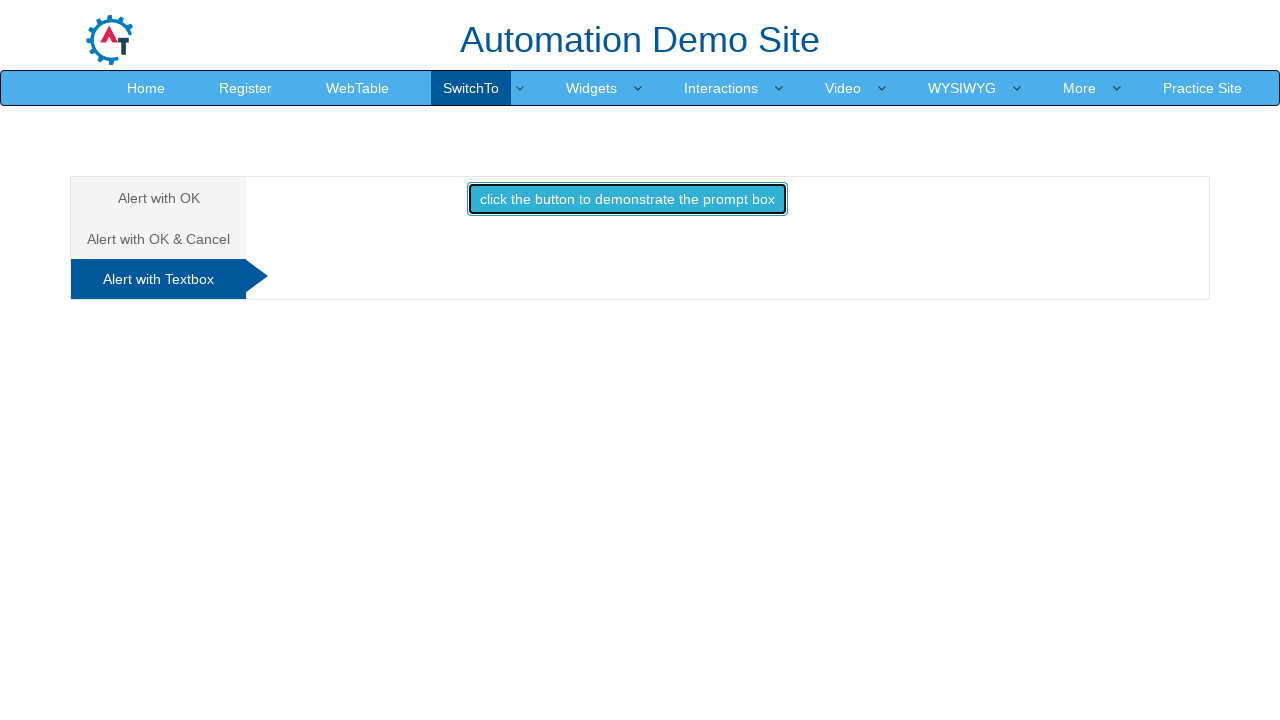

Set up dialog handler to accept prompt with text 'Rinkal'
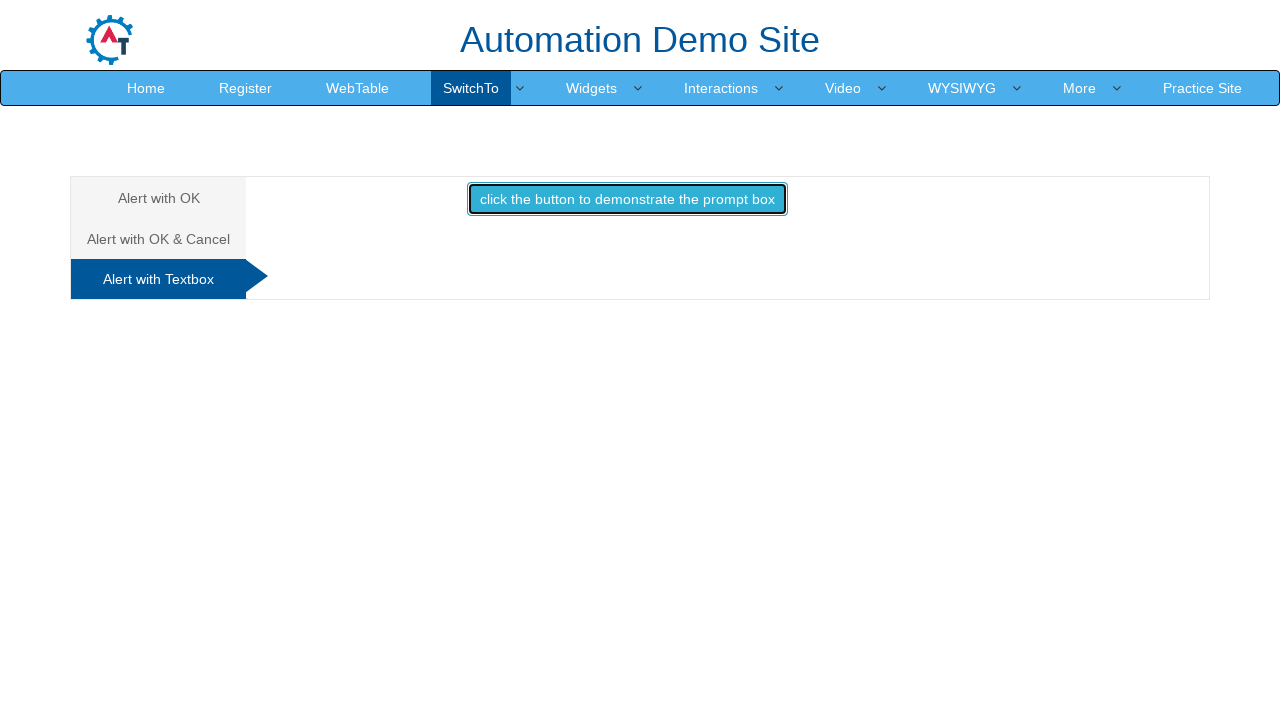

Re-clicked prompt box button to trigger dialog at (627, 199) on [onclick='promptbox()']
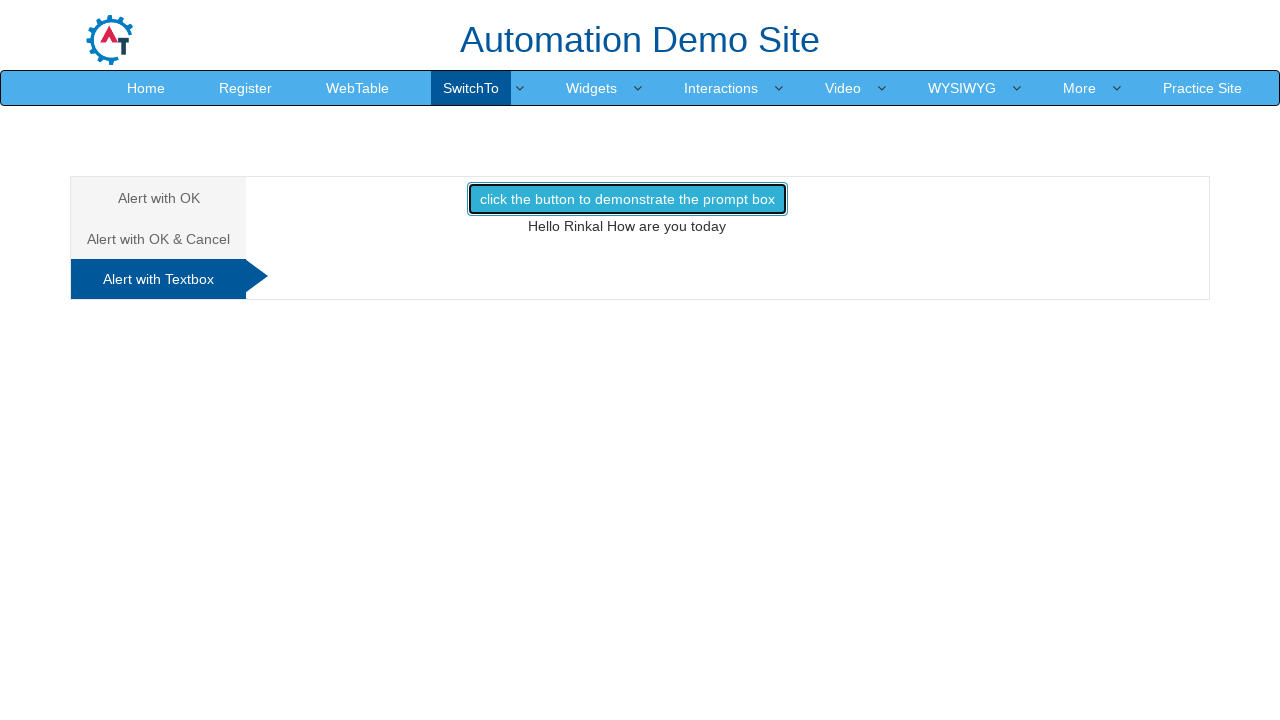

Waited for result text element to appear
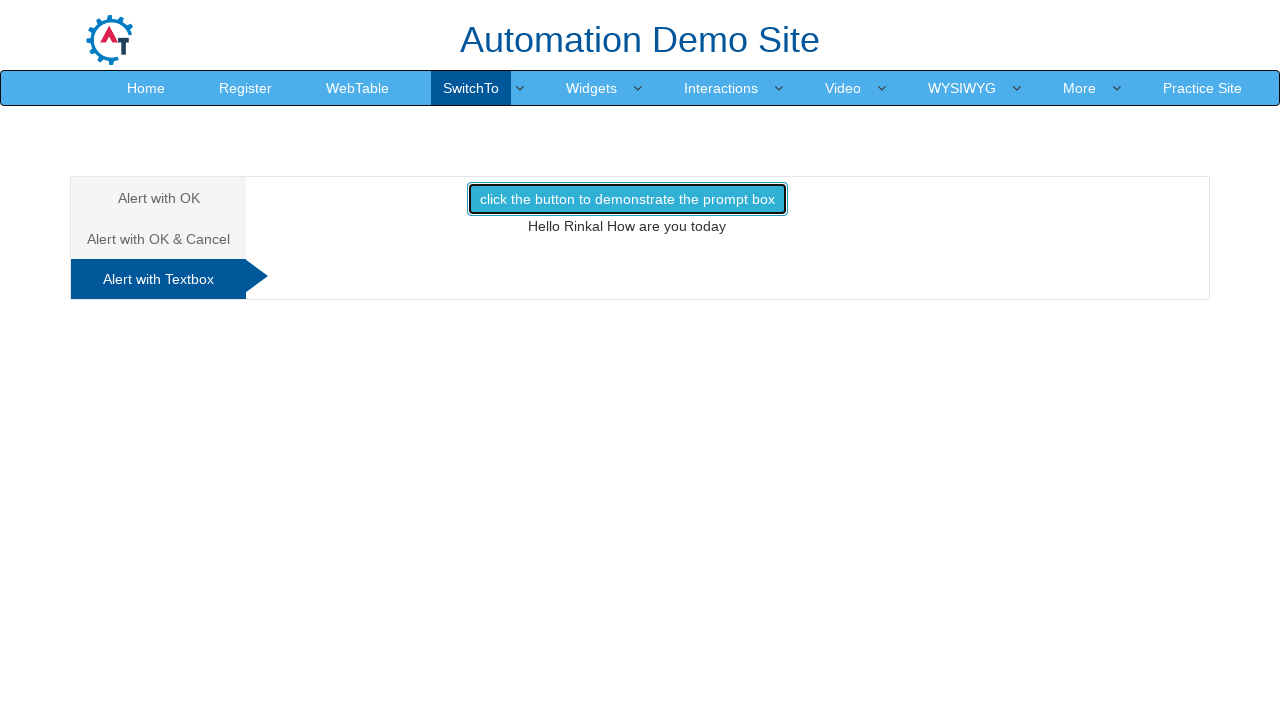

Retrieved result text: 'Hello Rinkal How are you today'
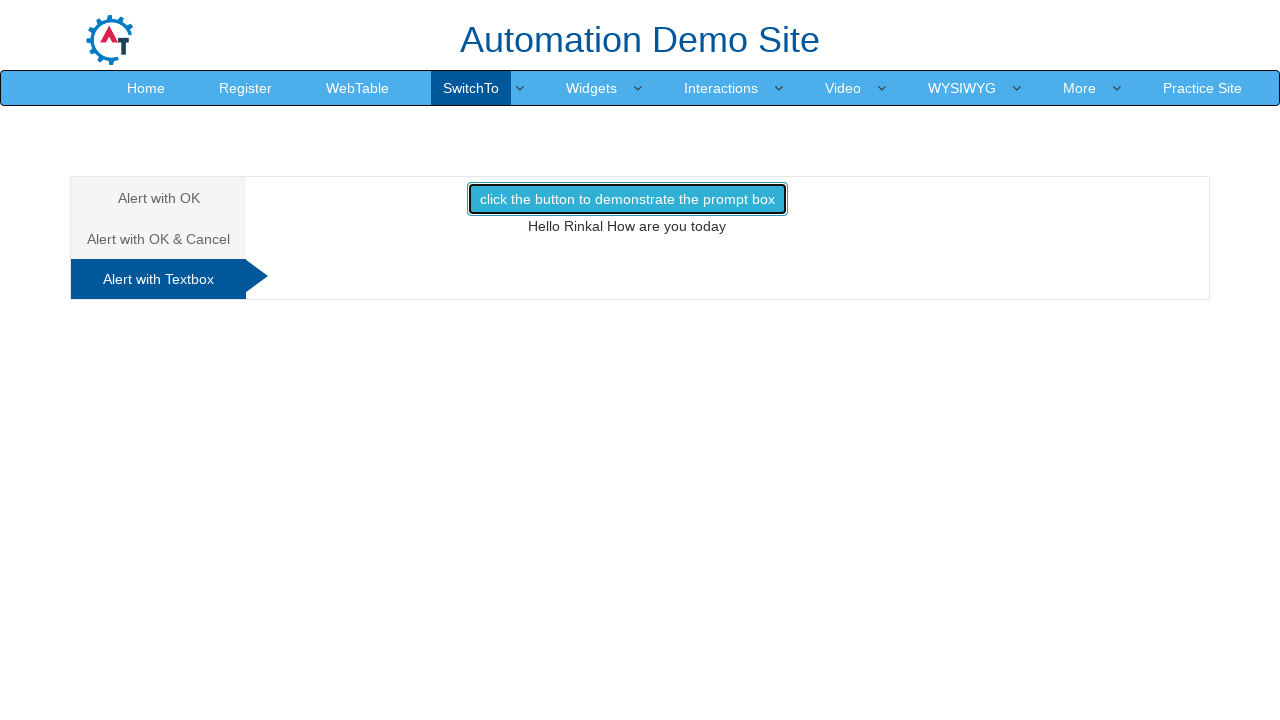

Verified result text matches expected value 'Hello Rinkal How are you today'
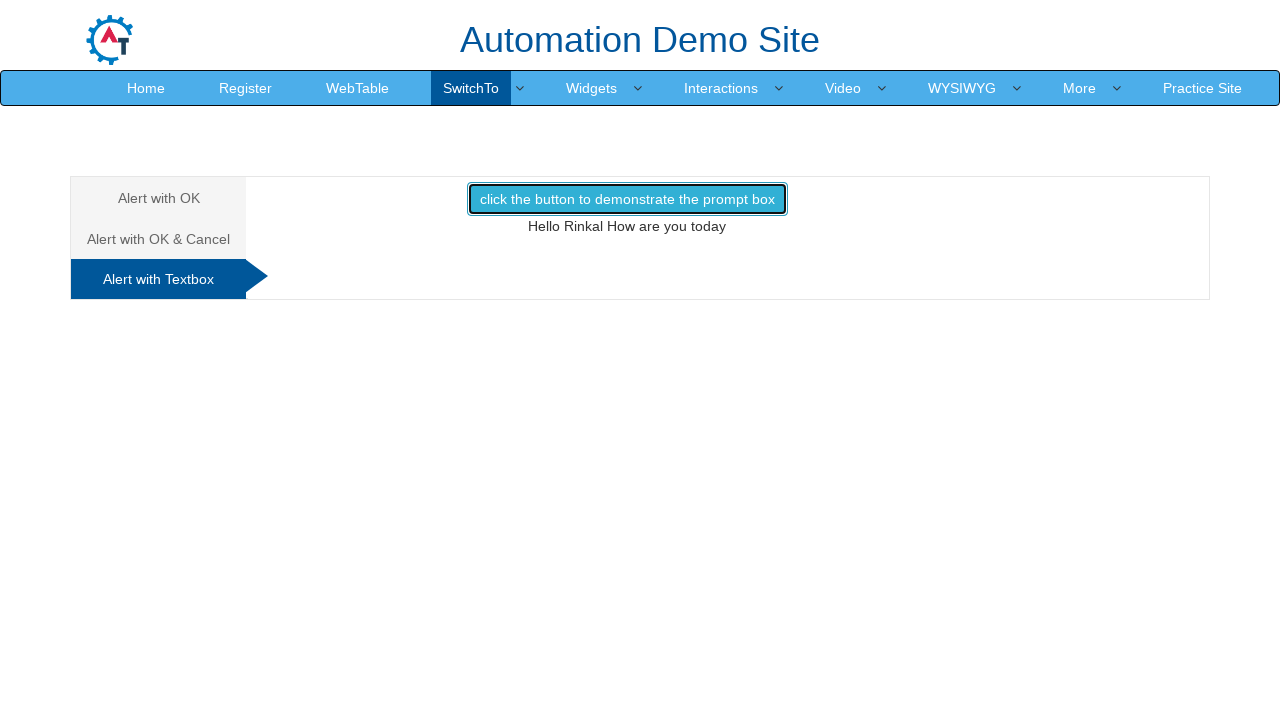

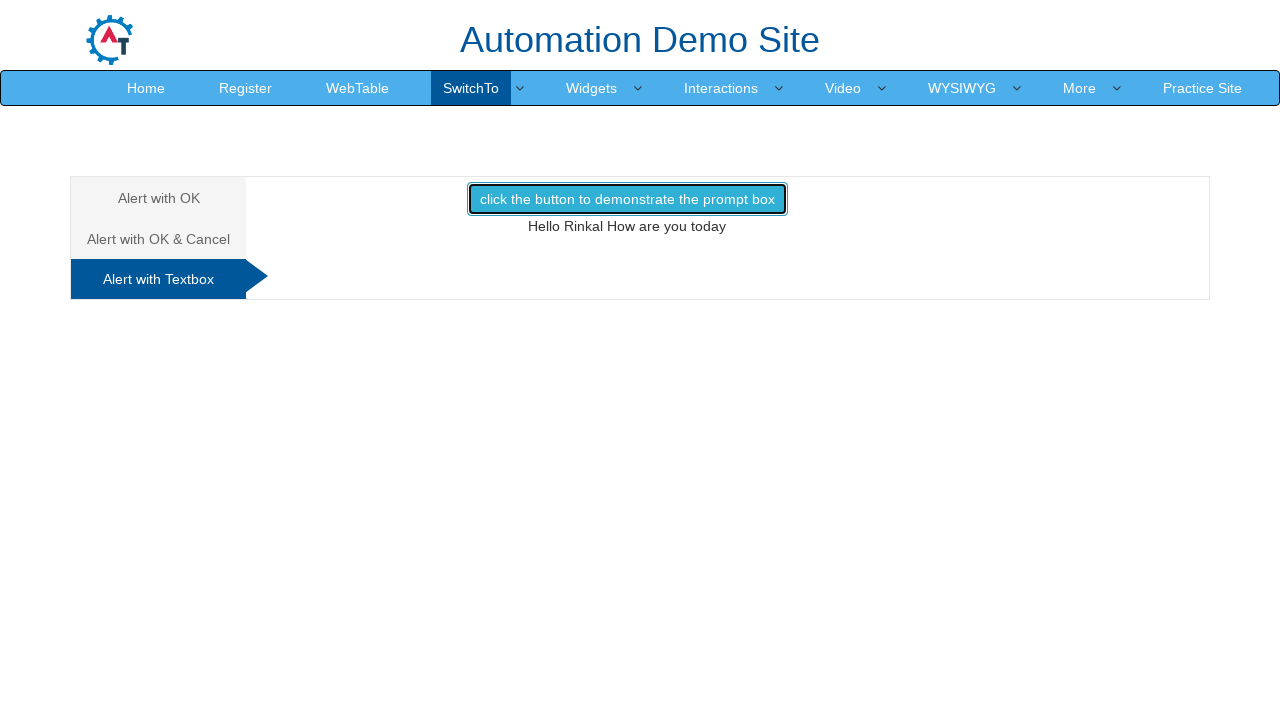